Waits for a button to become enabled after a delay and verifies it is clickable

Starting URL: https://demoqa.com/dynamic-properties

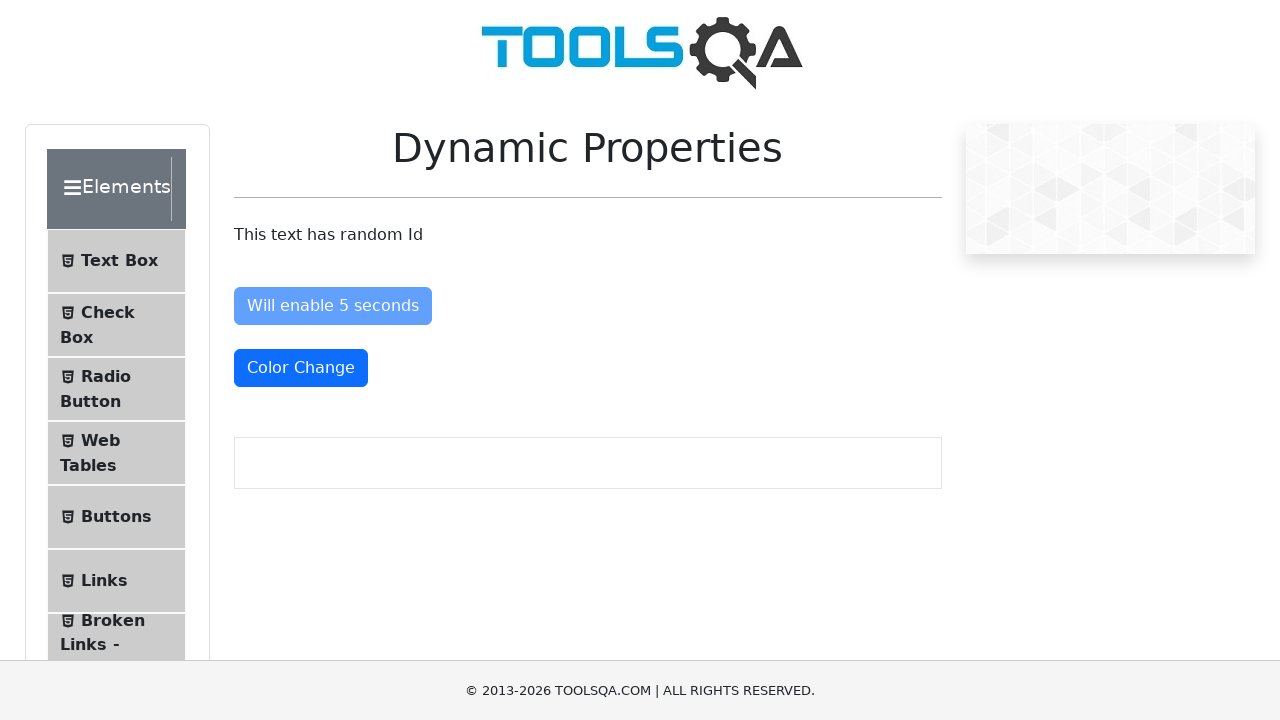

Navigated to DemoQA dynamic properties page
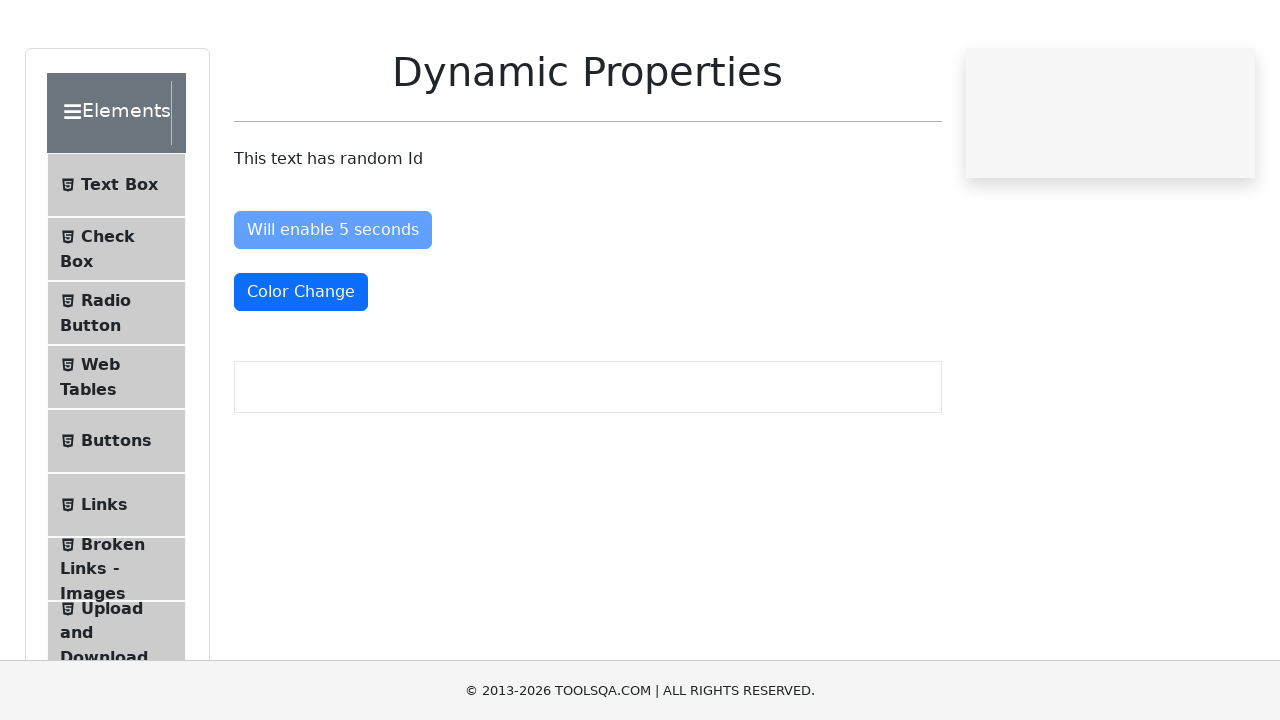

Waited for 'Enable After' button to become enabled after delay
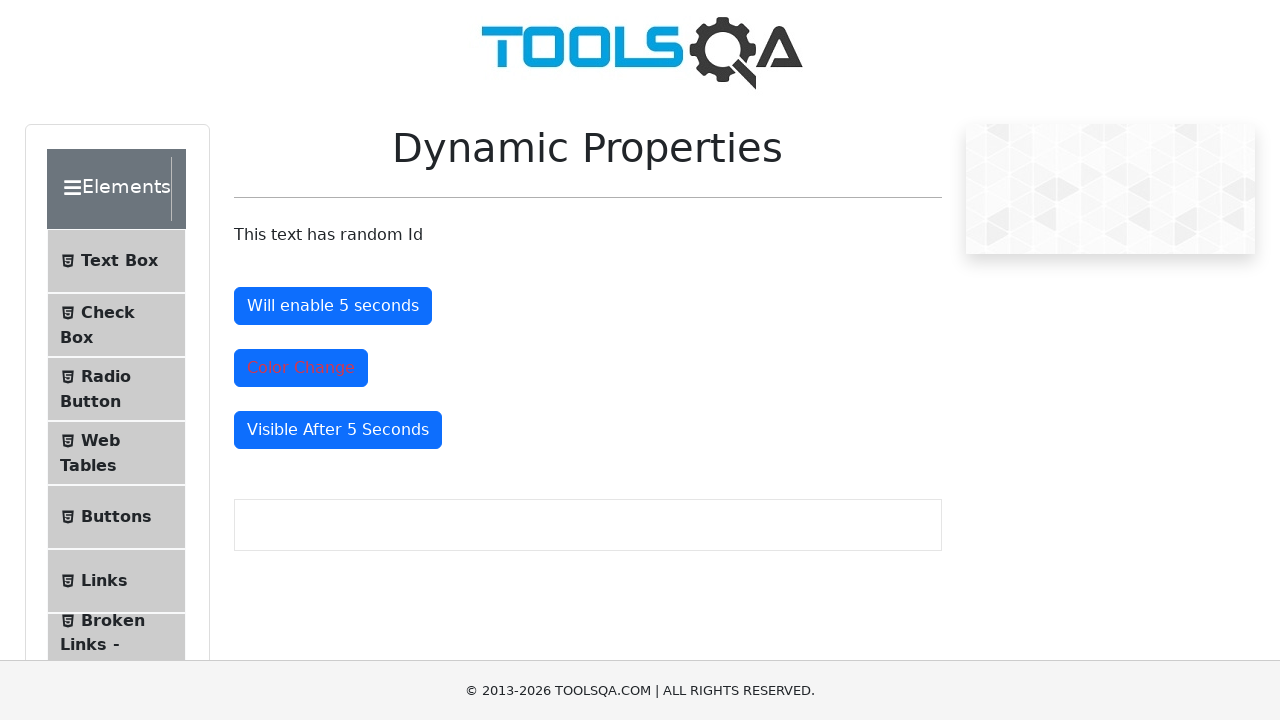

Clicked the now-enabled 'Enable After' button at (333, 306) on #enableAfter
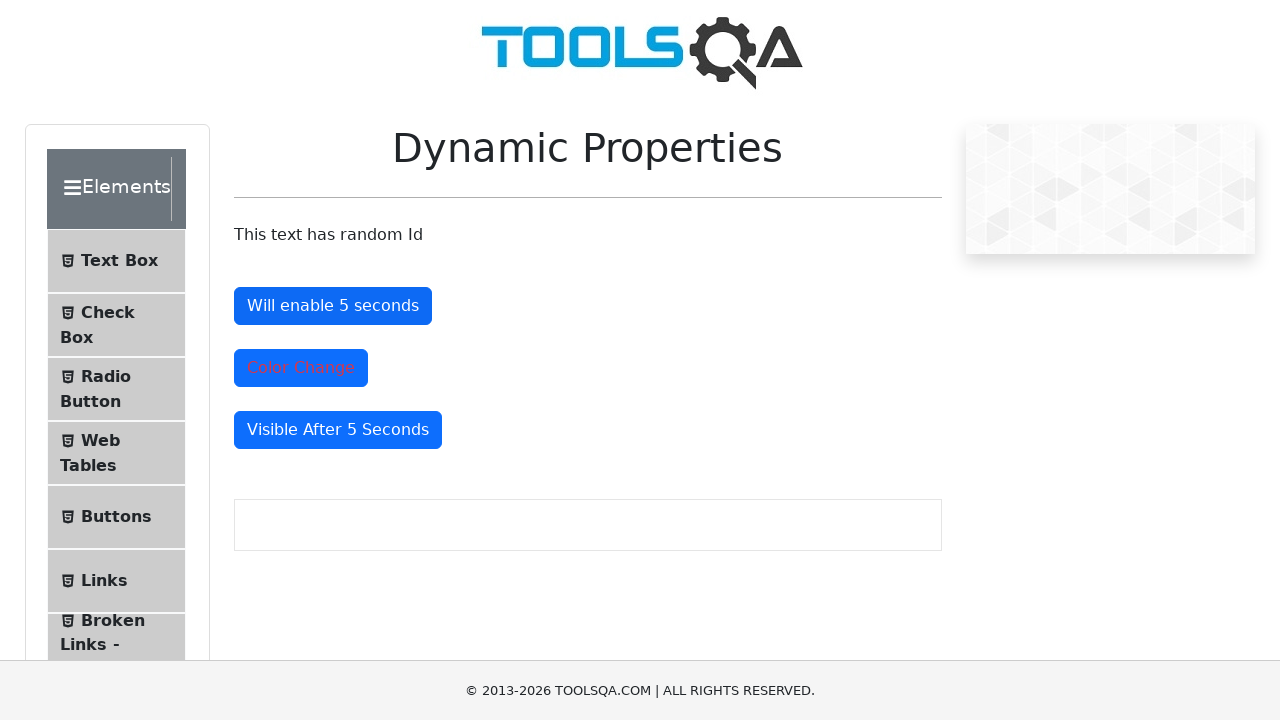

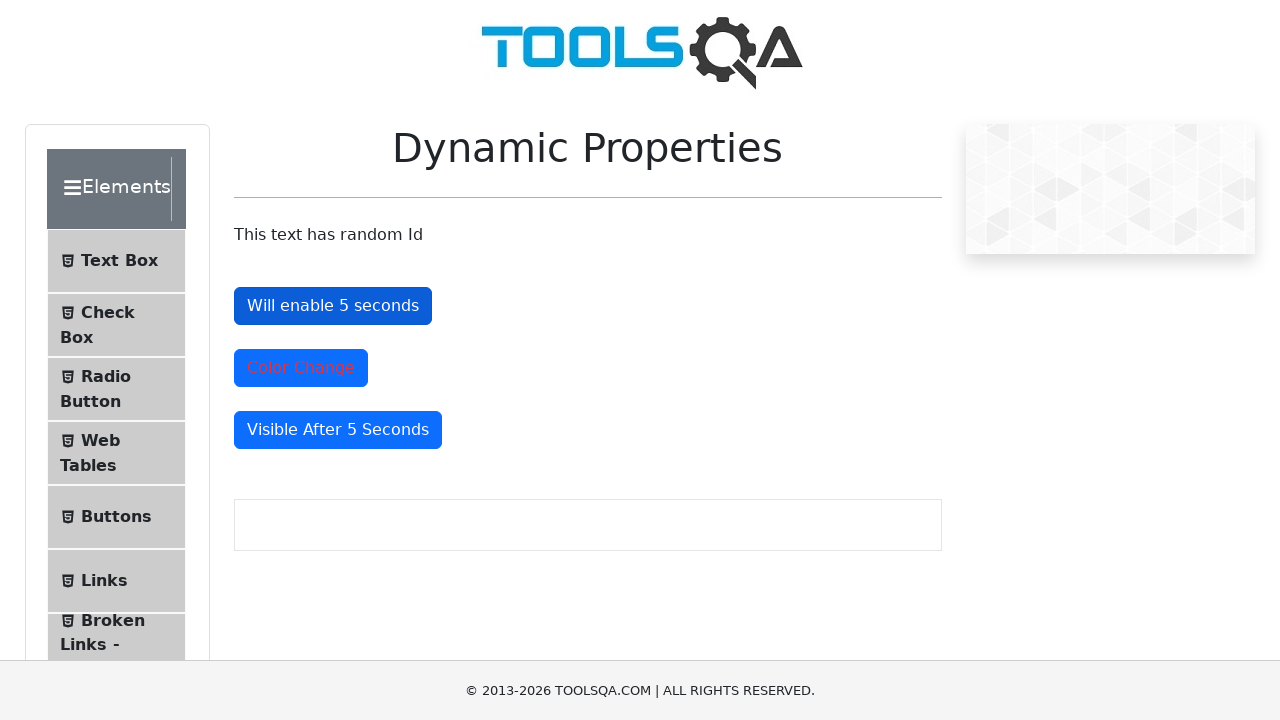